Tests triangle classification by entering invalid triangle sides (8, 3, 3) and verifying the result indicates not a triangle

Starting URL: https://testpages.eviltester.com/styled/apps/triangle/triangle001.html

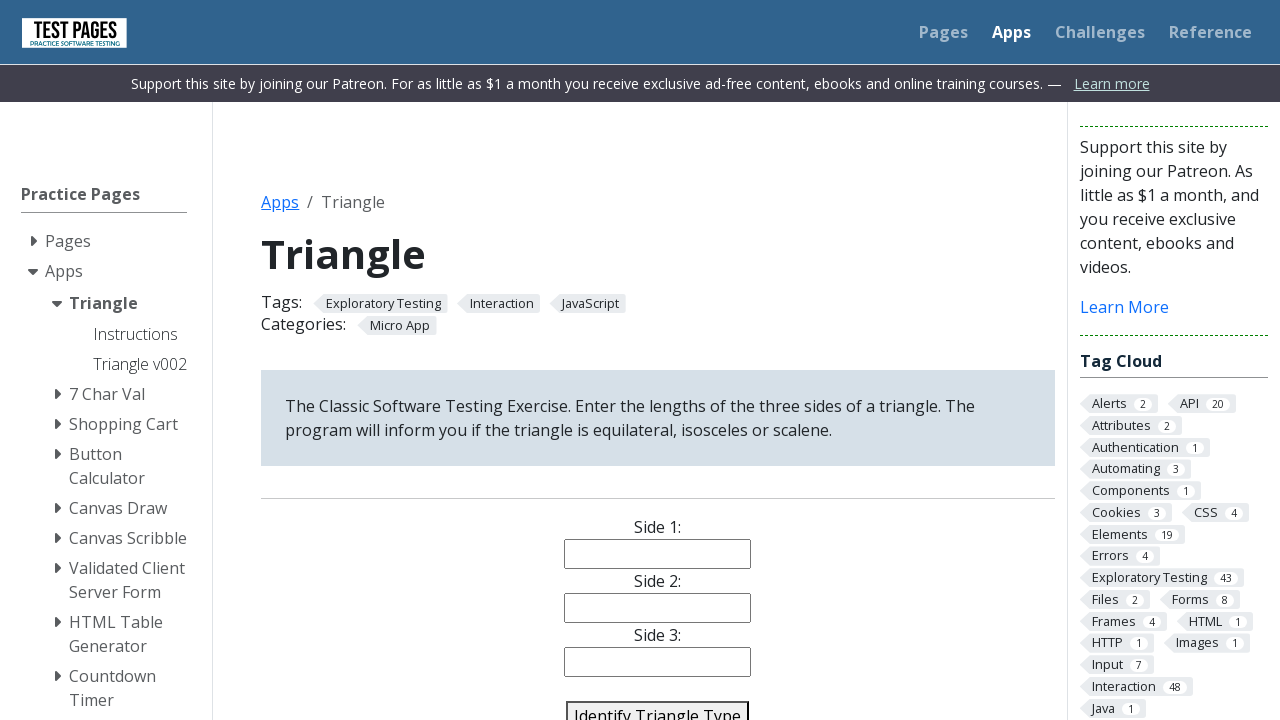

Navigated to triangle classification application
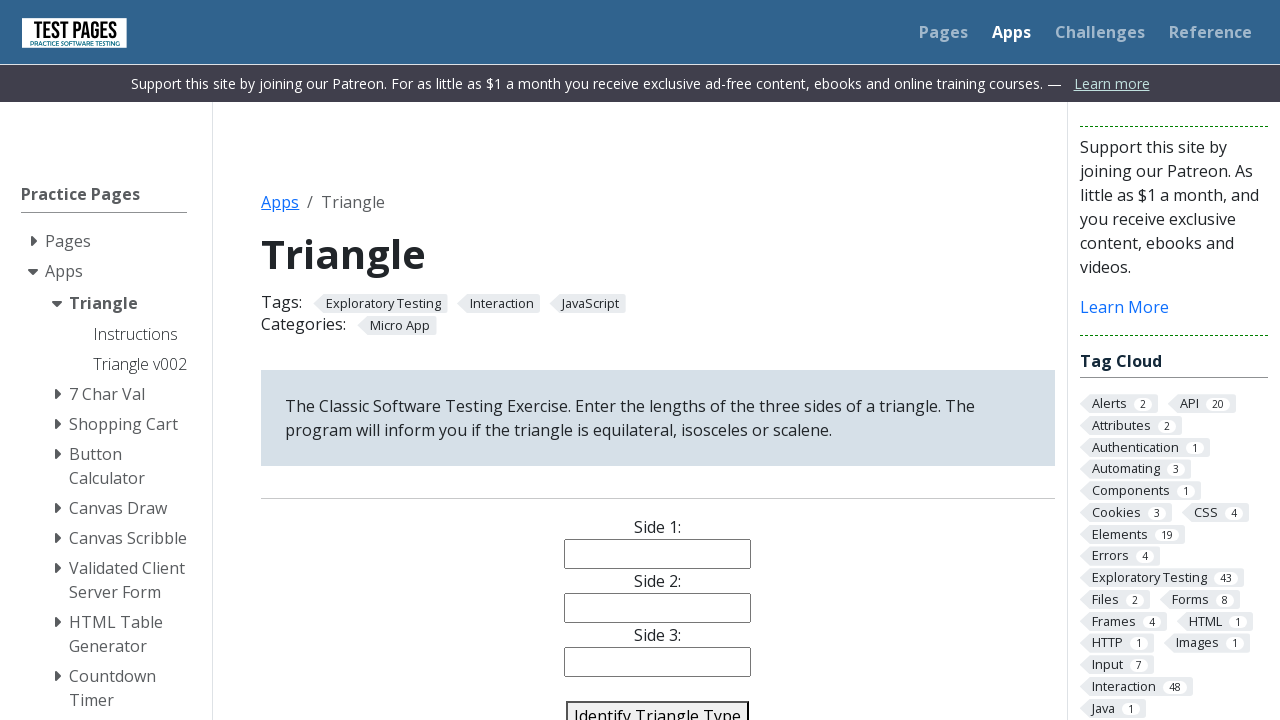

Filled side 1 field with value '8' on #side1
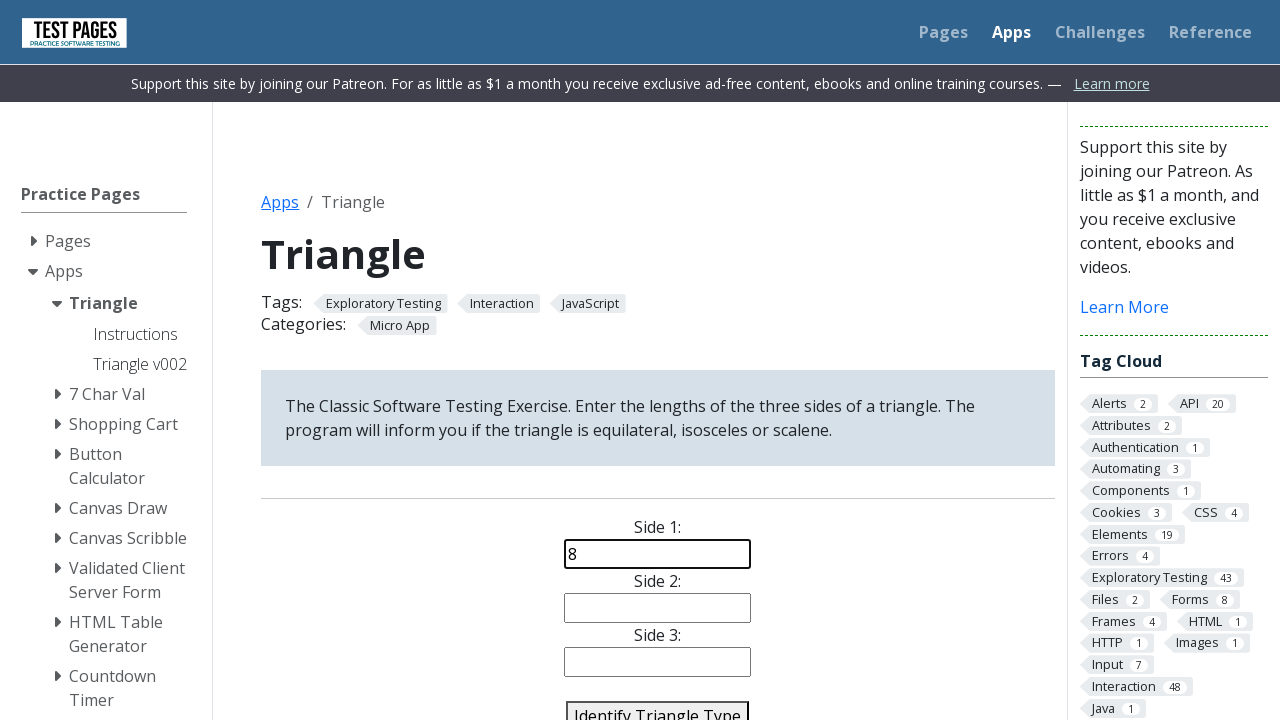

Filled side 2 field with value '3' on #side2
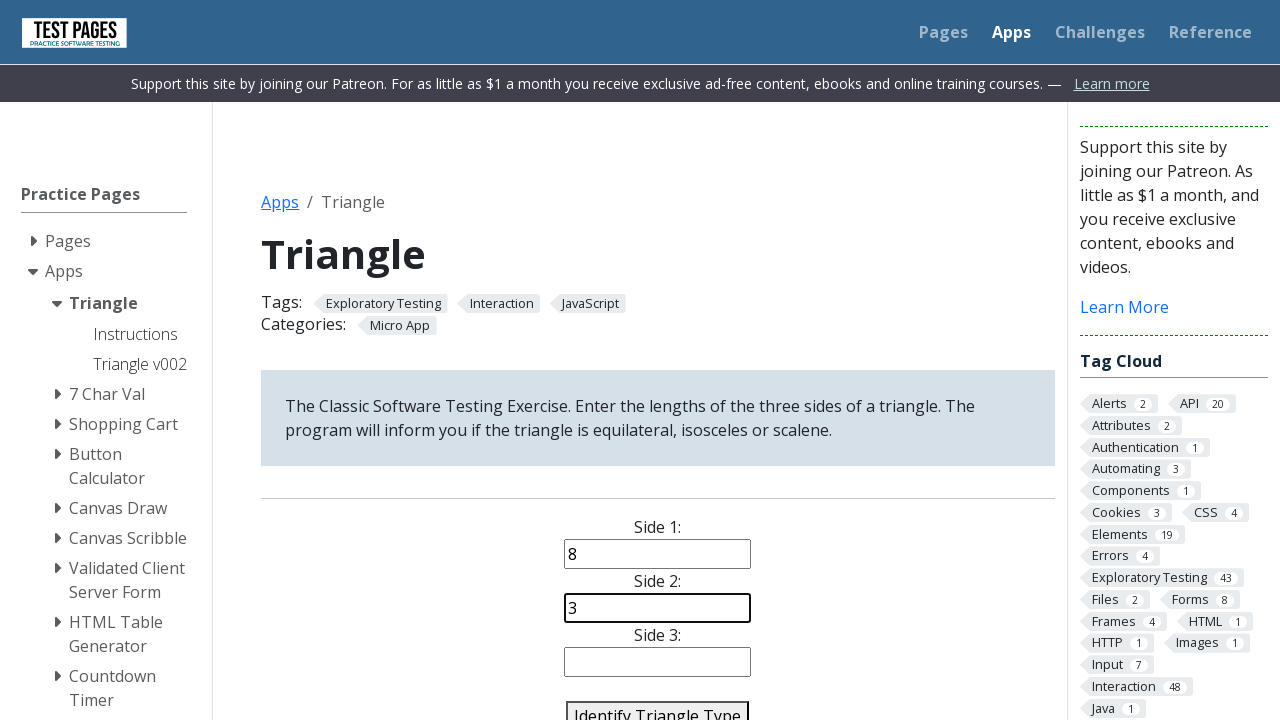

Filled side 3 field with value '3' on #side3
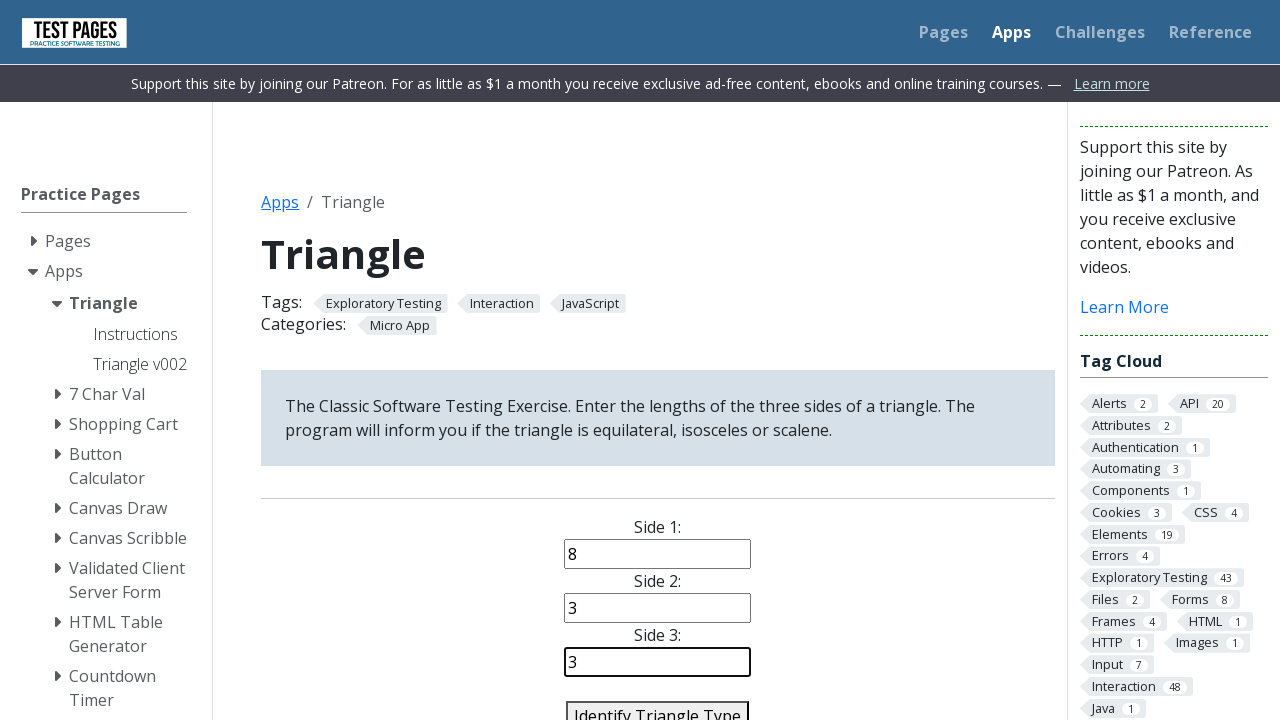

Clicked identify triangle button to classify the triangle at (658, 705) on #identify-triangle-action
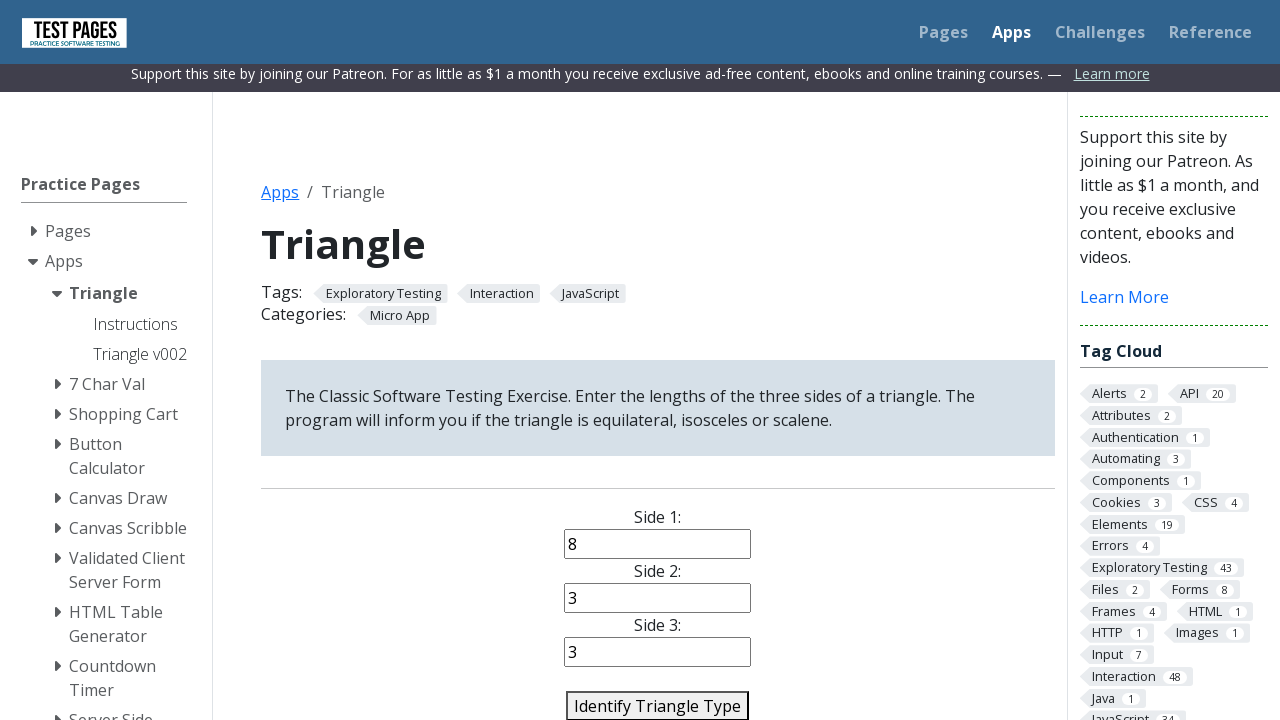

Triangle classification result appeared - invalid triangle sides (8, 3, 3) confirmed as not a valid triangle
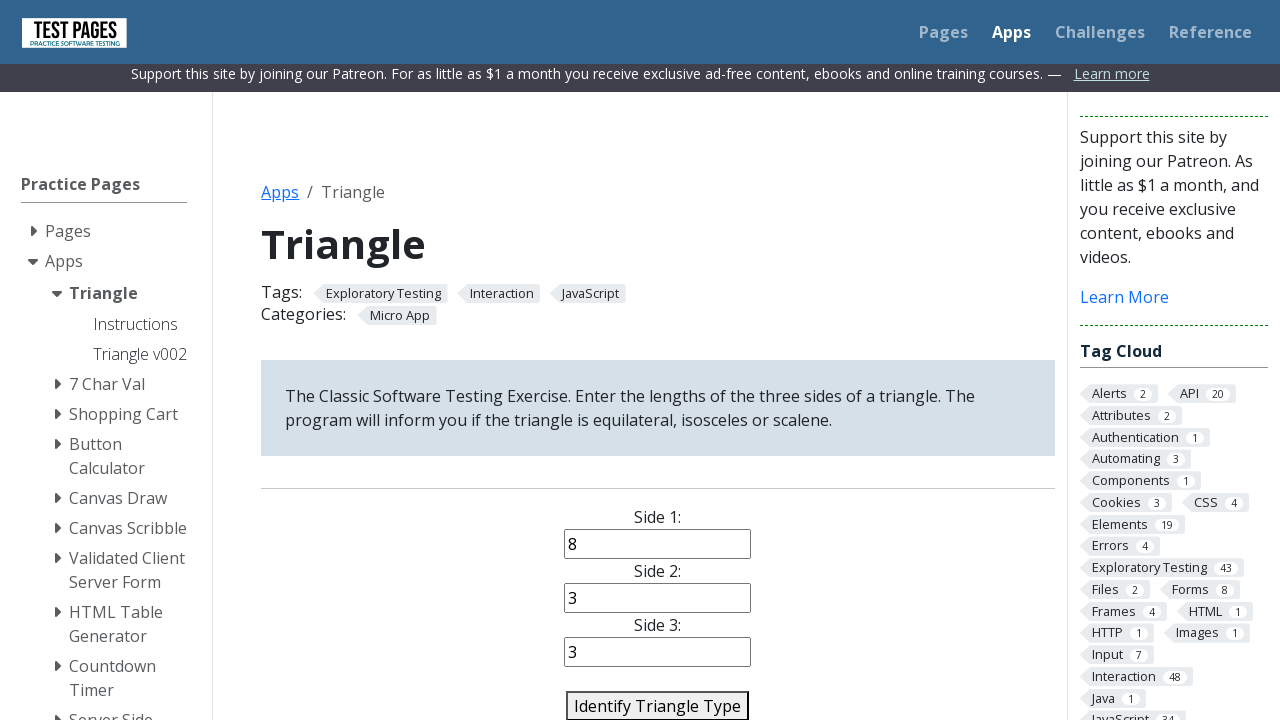

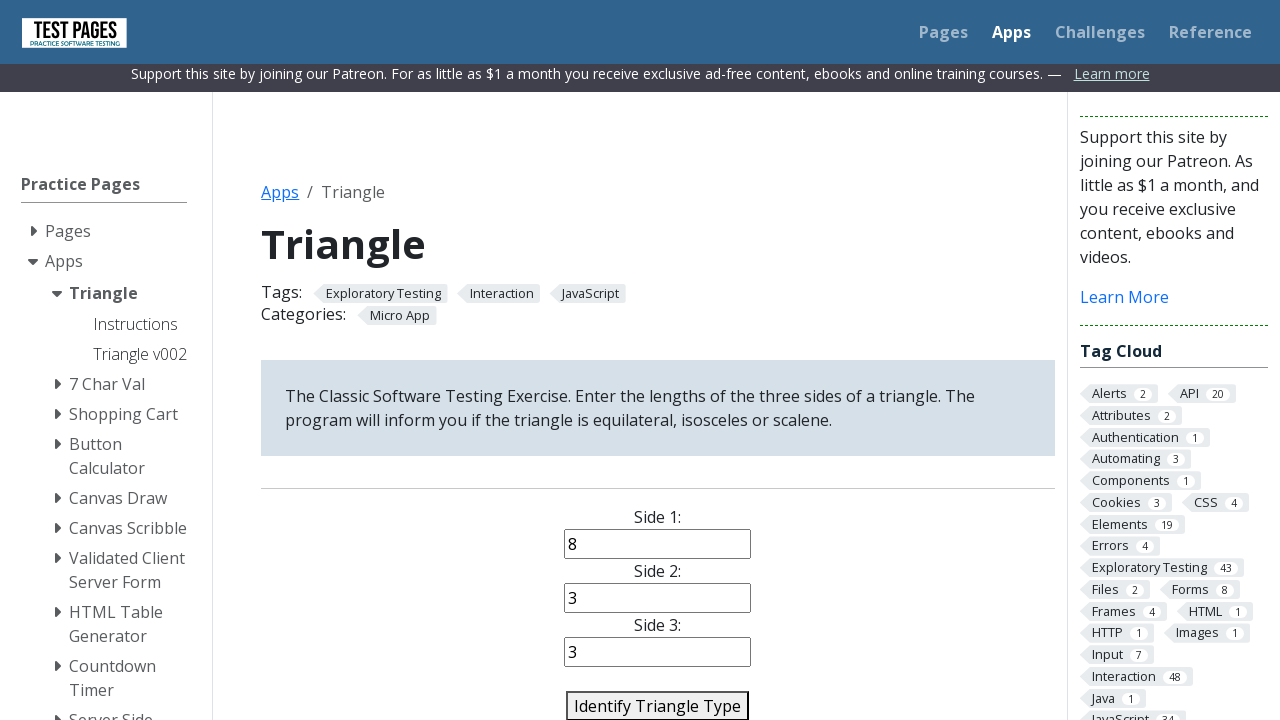